Tests a page with a loading animation by waiting for a dynamically appearing element with ID "appears" to become visible, then verifies its text content.

Starting URL: https://www.automationtesting.co.uk/loadertwo.html

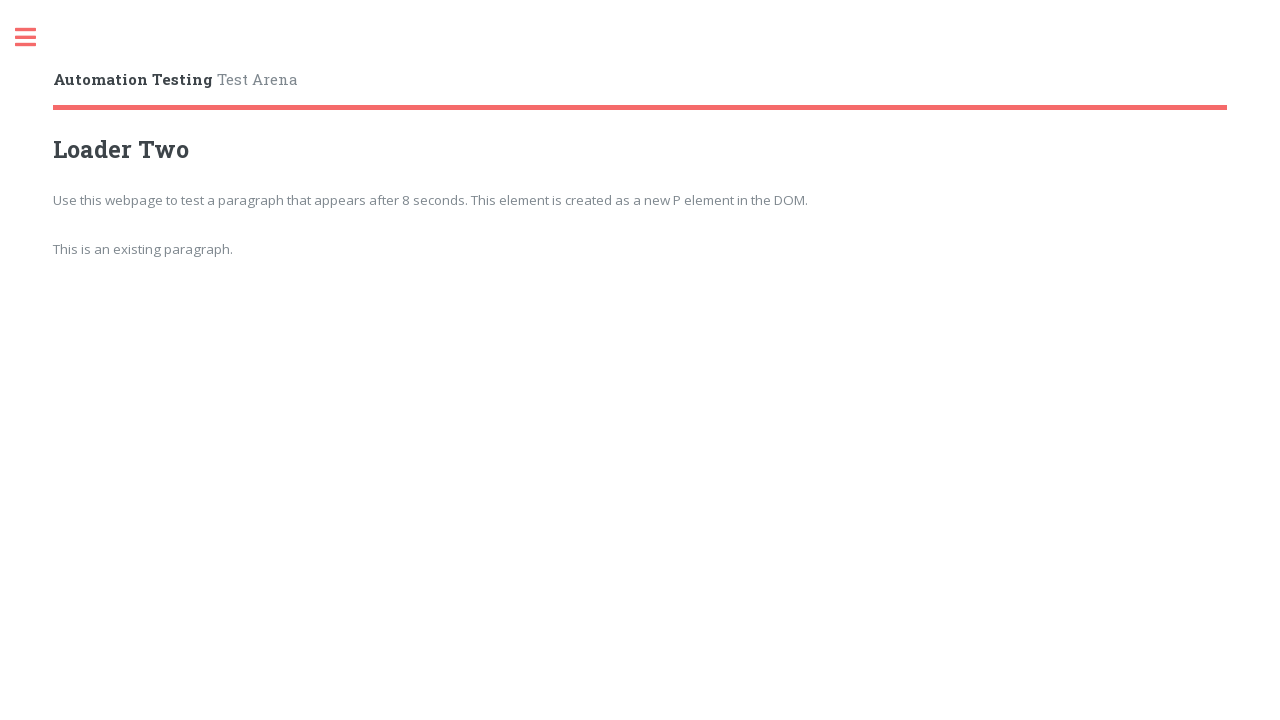

Waited for dynamically appearing element with ID 'appears' to become visible
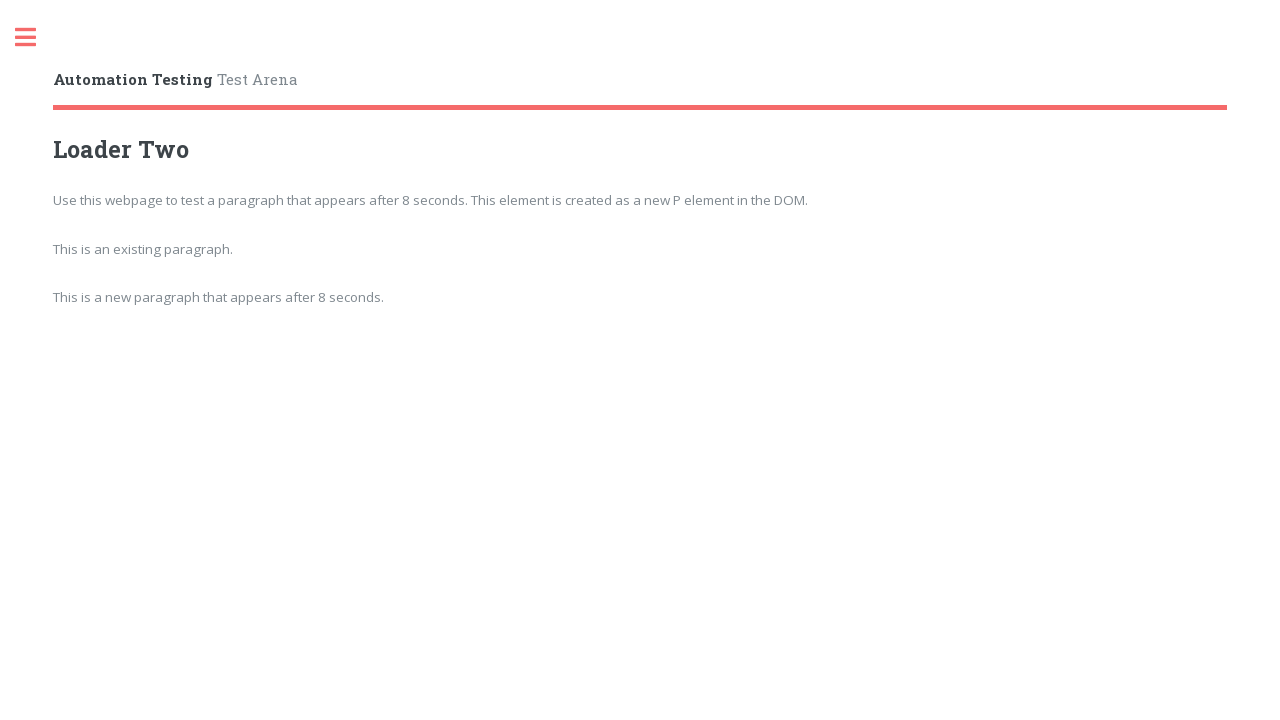

Retrieved text content from appeared element
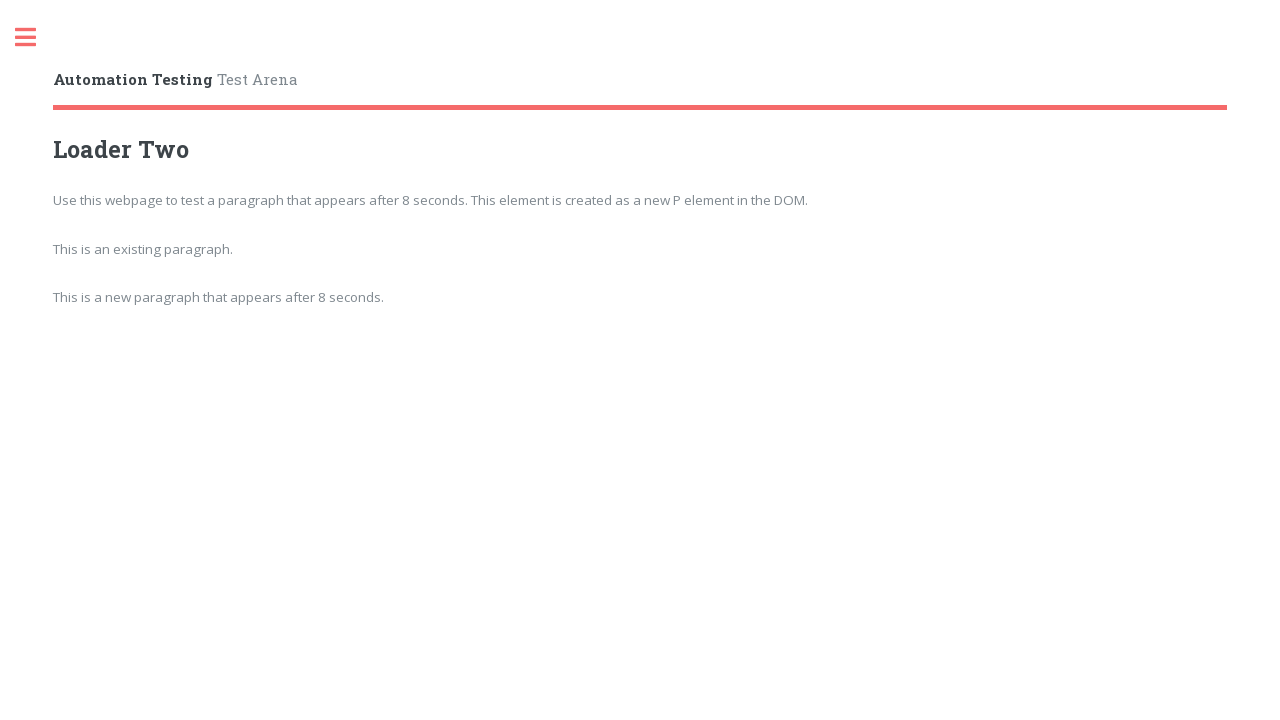

Printed element text: This is a new paragraph that appears after 8 seconds.
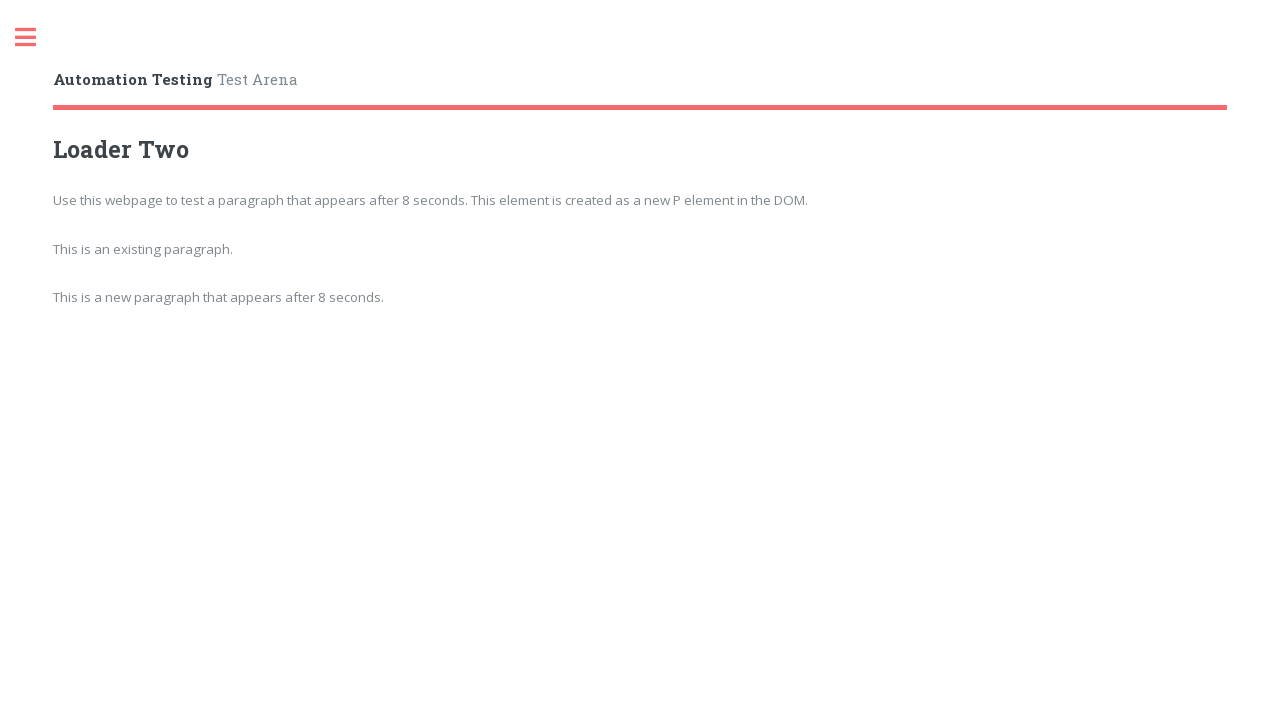

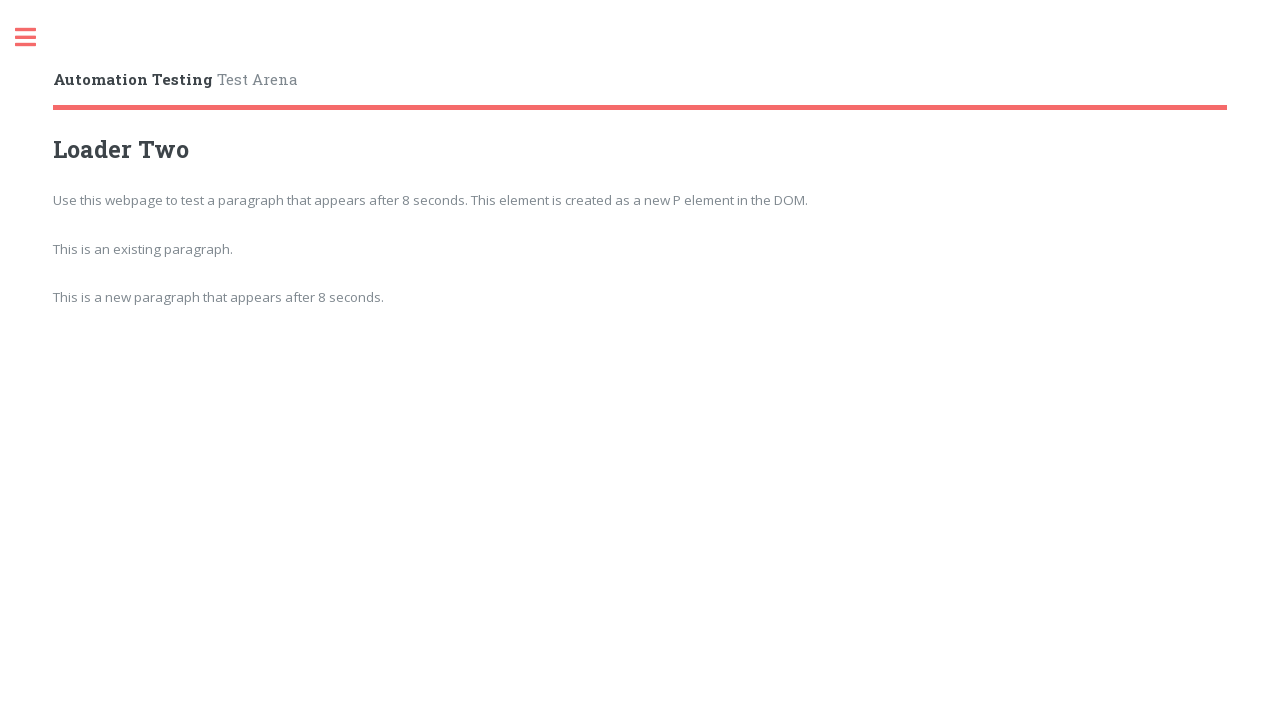